Navigates to Calculator.net website, clicks on a navigation link, and interacts with a month dropdown element on a calculator page.

Starting URL: http://www.calculator.net/

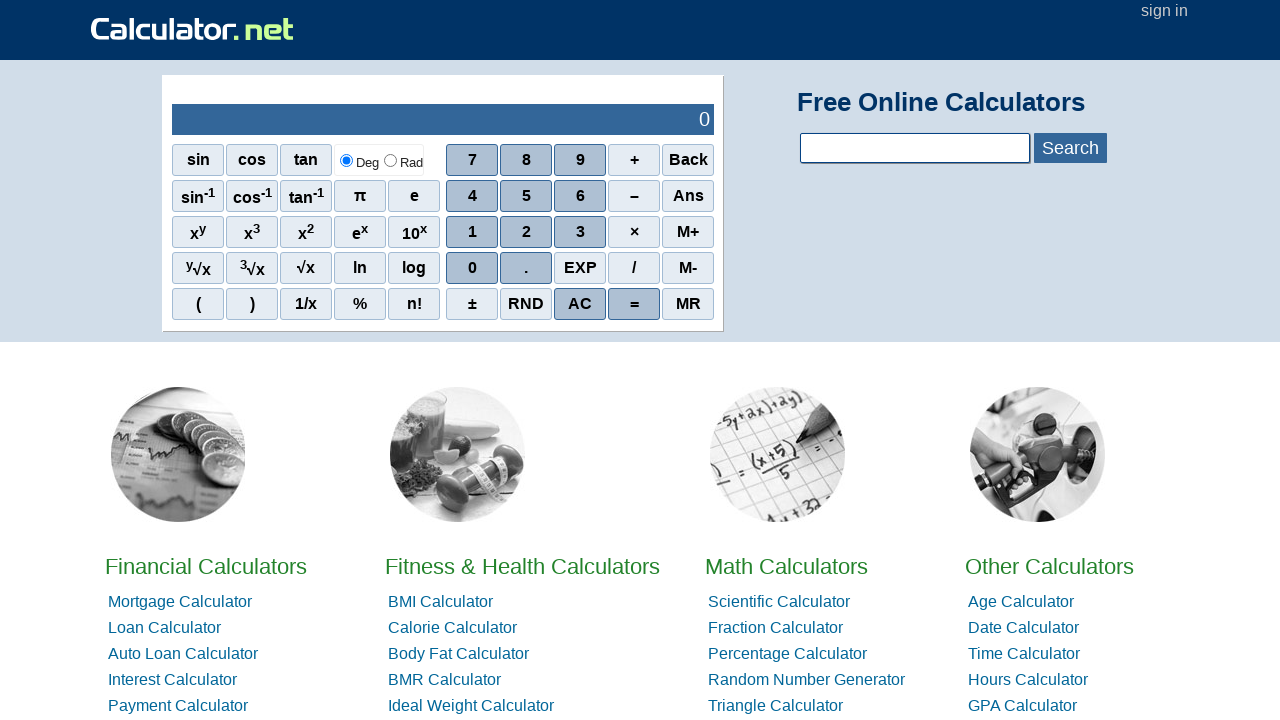

Clicked on first navigation link in calculator category menu at (180, 602) on xpath=//*[@id='hl1']/li[1]/a
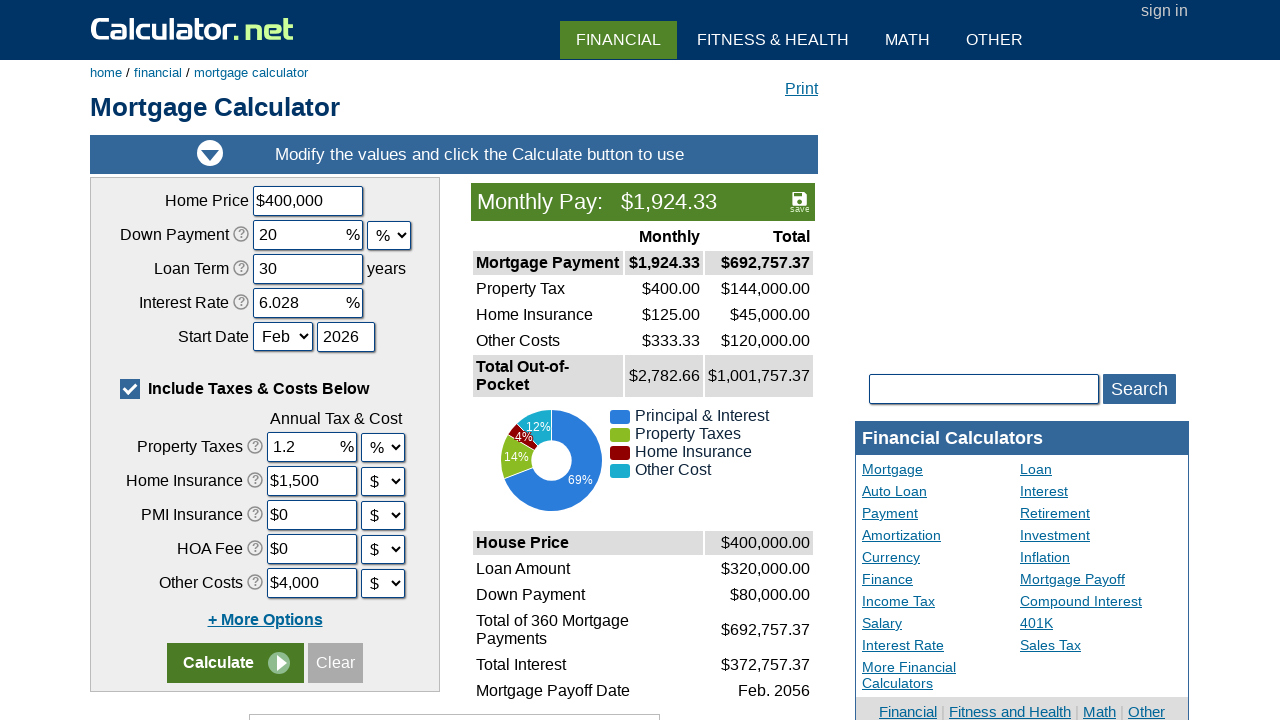

Start month dropdown element loaded and is visible
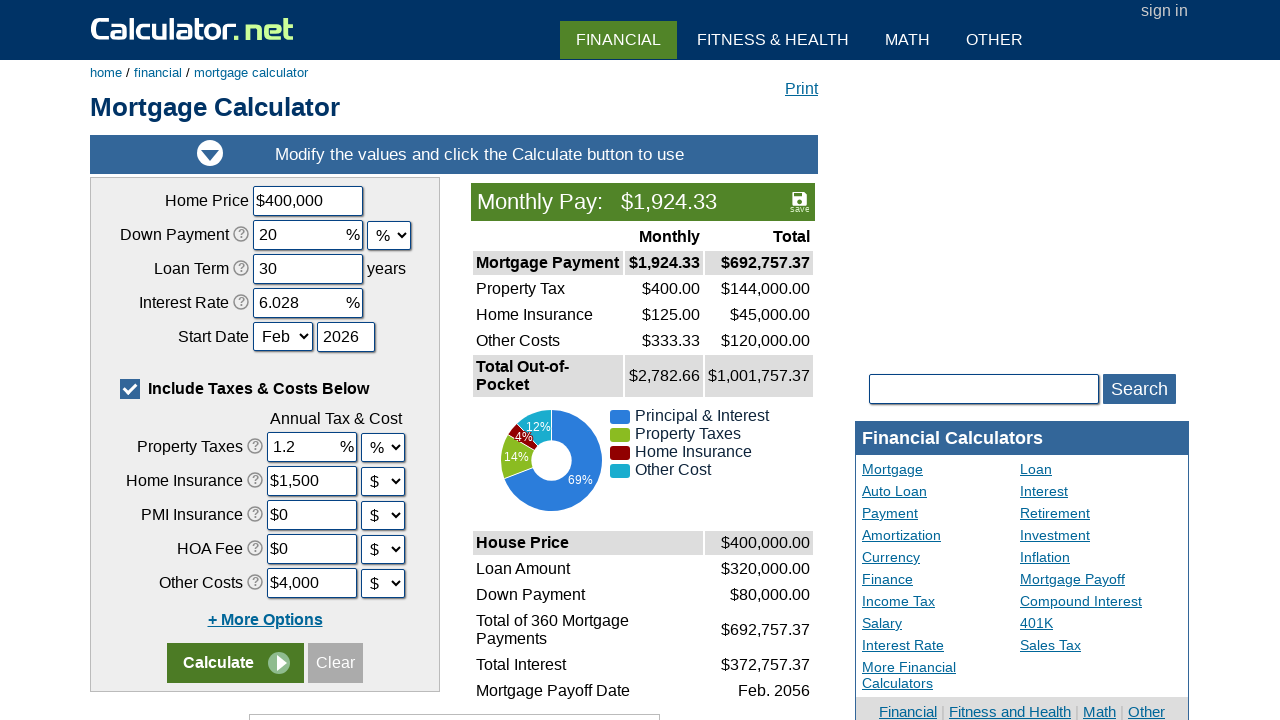

Clicked on start month dropdown to open options at (282, 336) on #cstartmonth
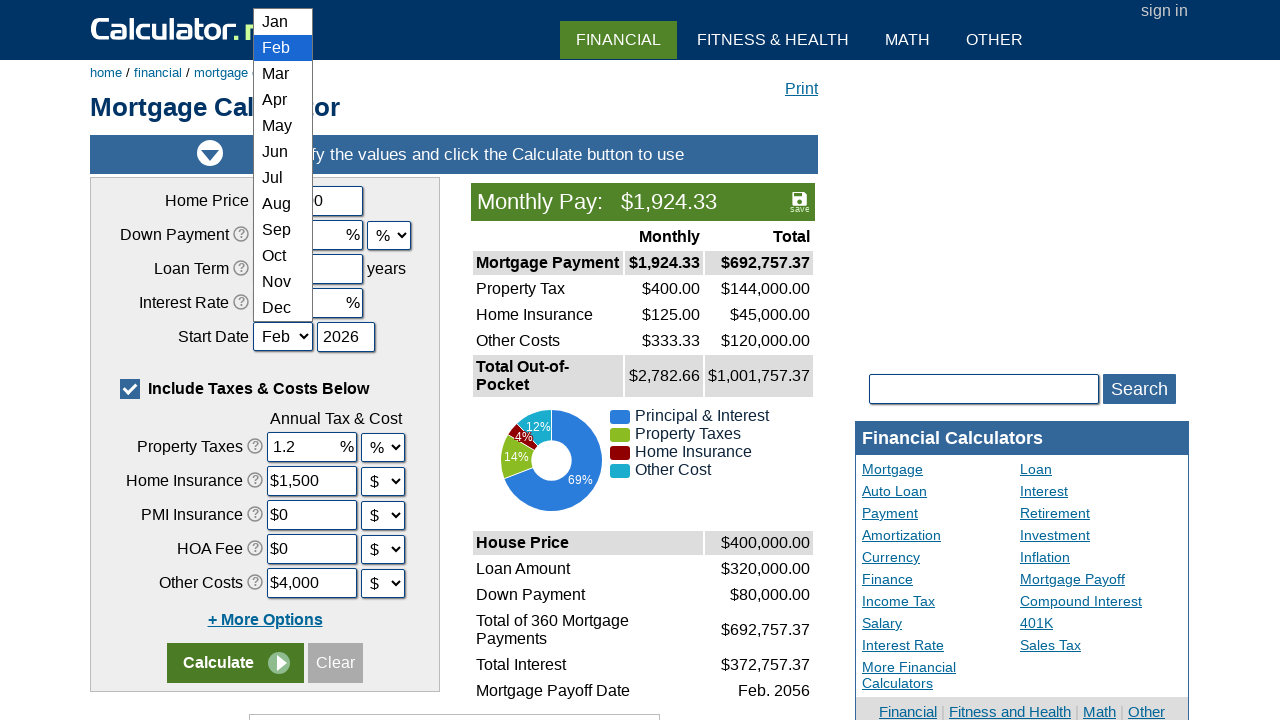

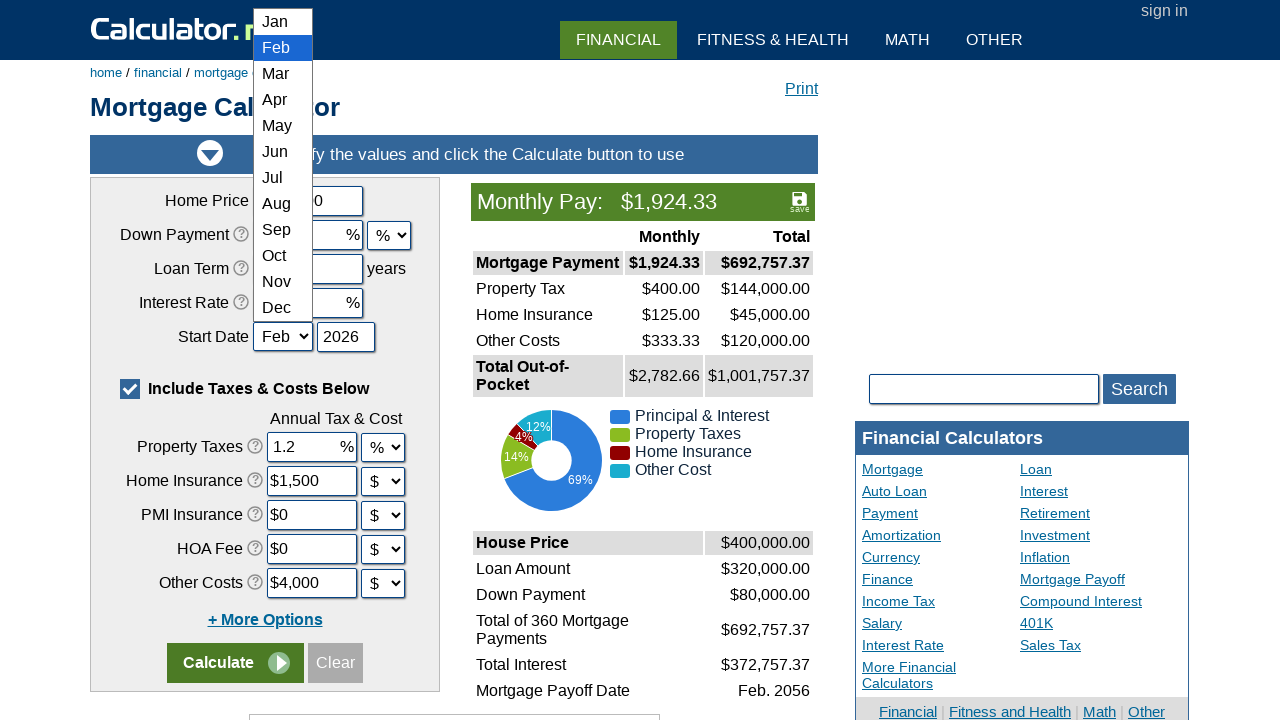